Tests accepting a JavaScript confirmation alert by clicking a button to trigger the alert and then accepting it

Starting URL: https://enthrallit.com/selenium/

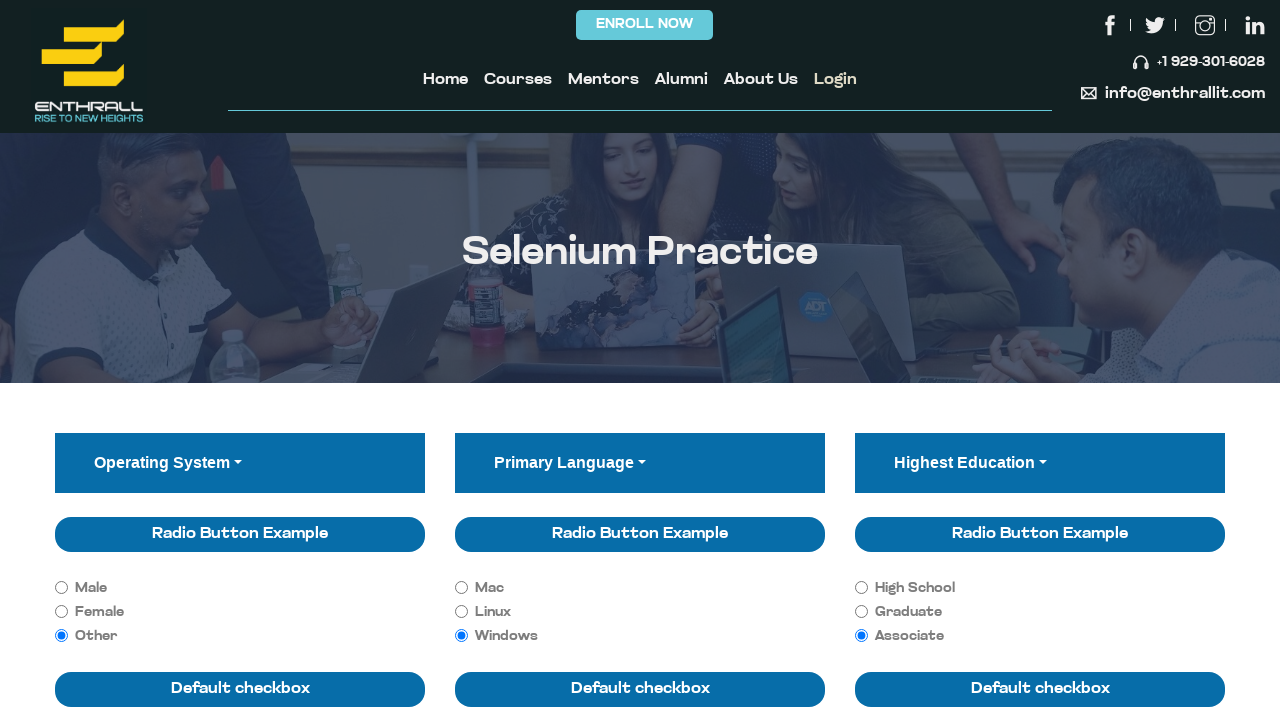

Clicked button to trigger JavaScript confirmation dialog at (568, 361) on xpath=//button[@class='btn btn-primary' and @type='button' and @onclick='jsConfi
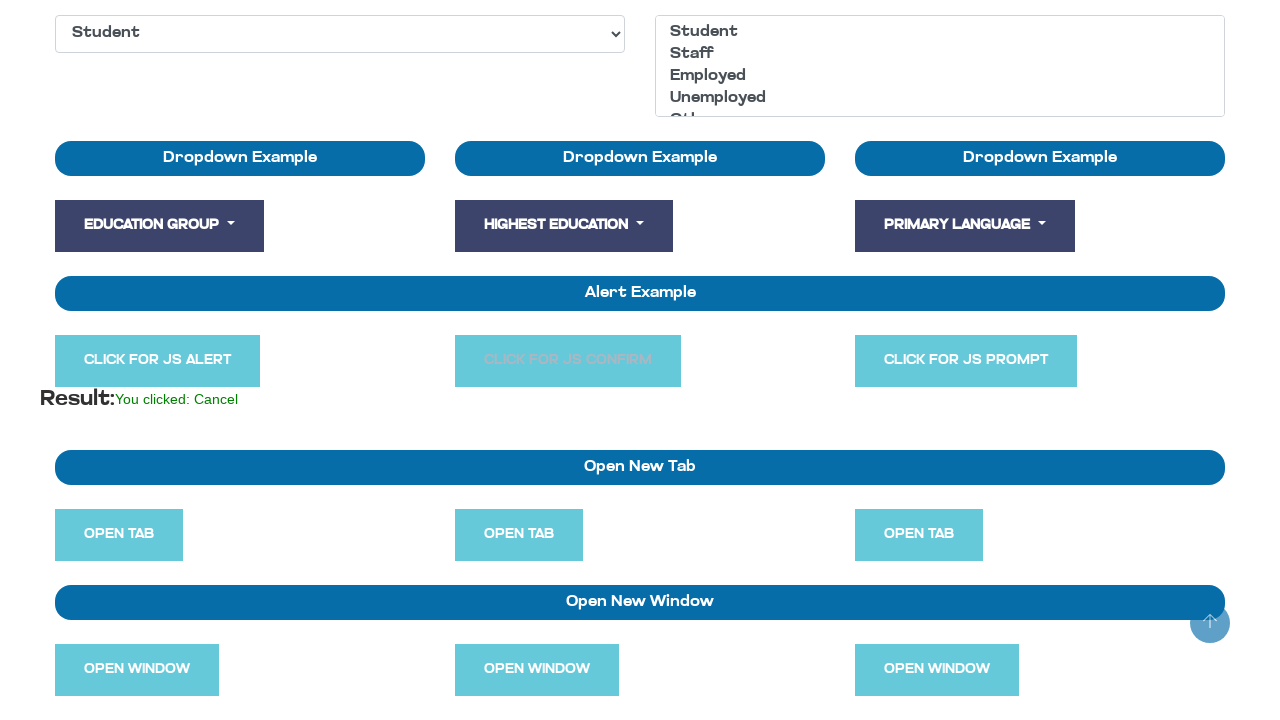

Accepted the JavaScript confirmation alert
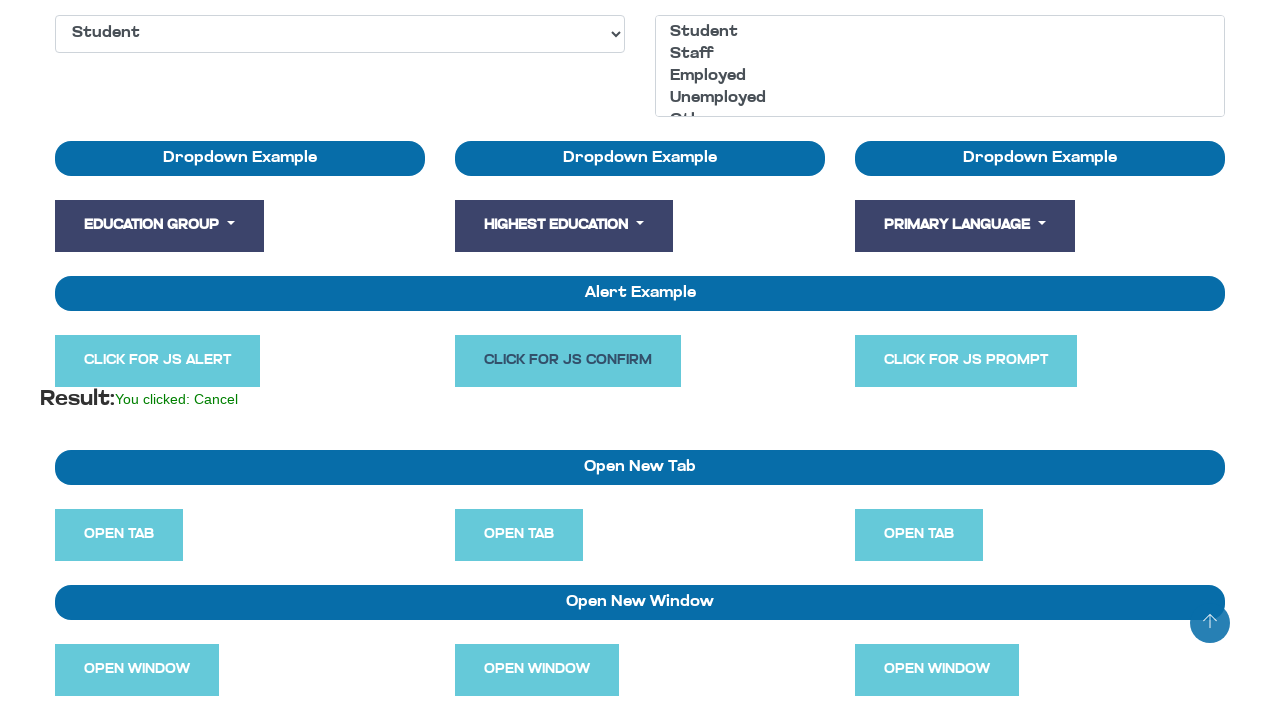

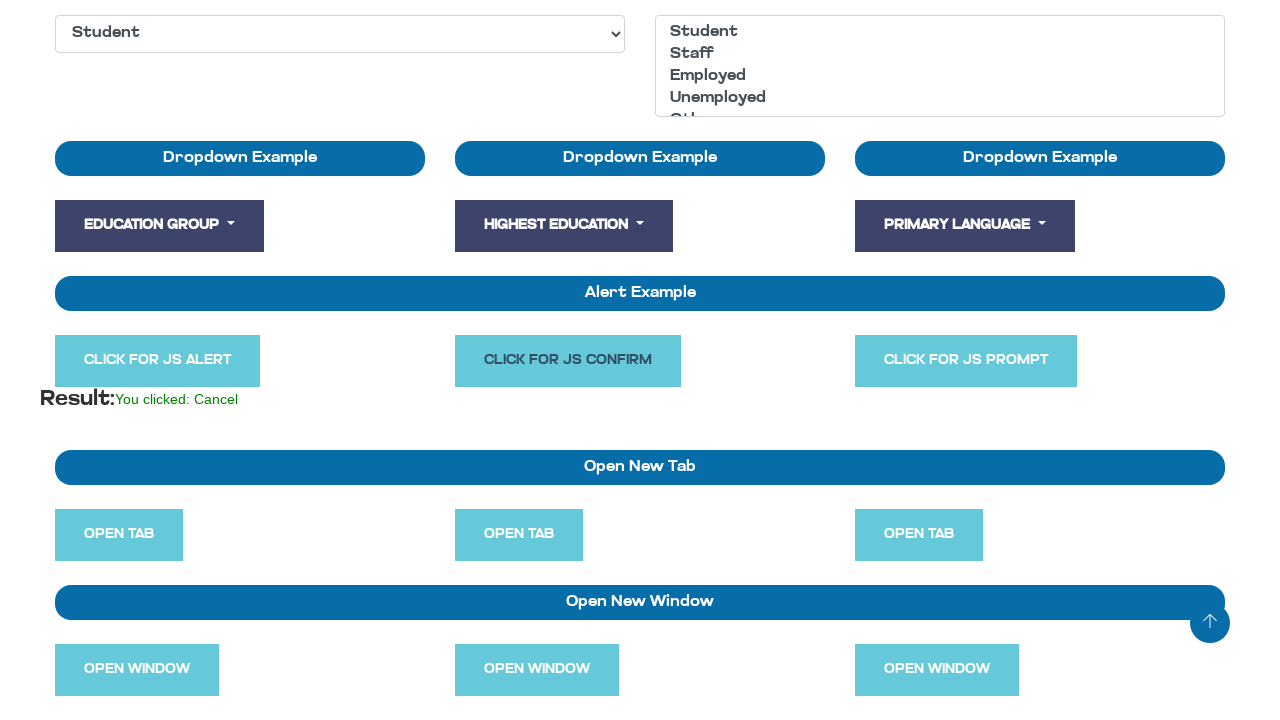